Tests that submitting the form with a valid email displays the output section with submitted data

Starting URL: https://demoqa.com/

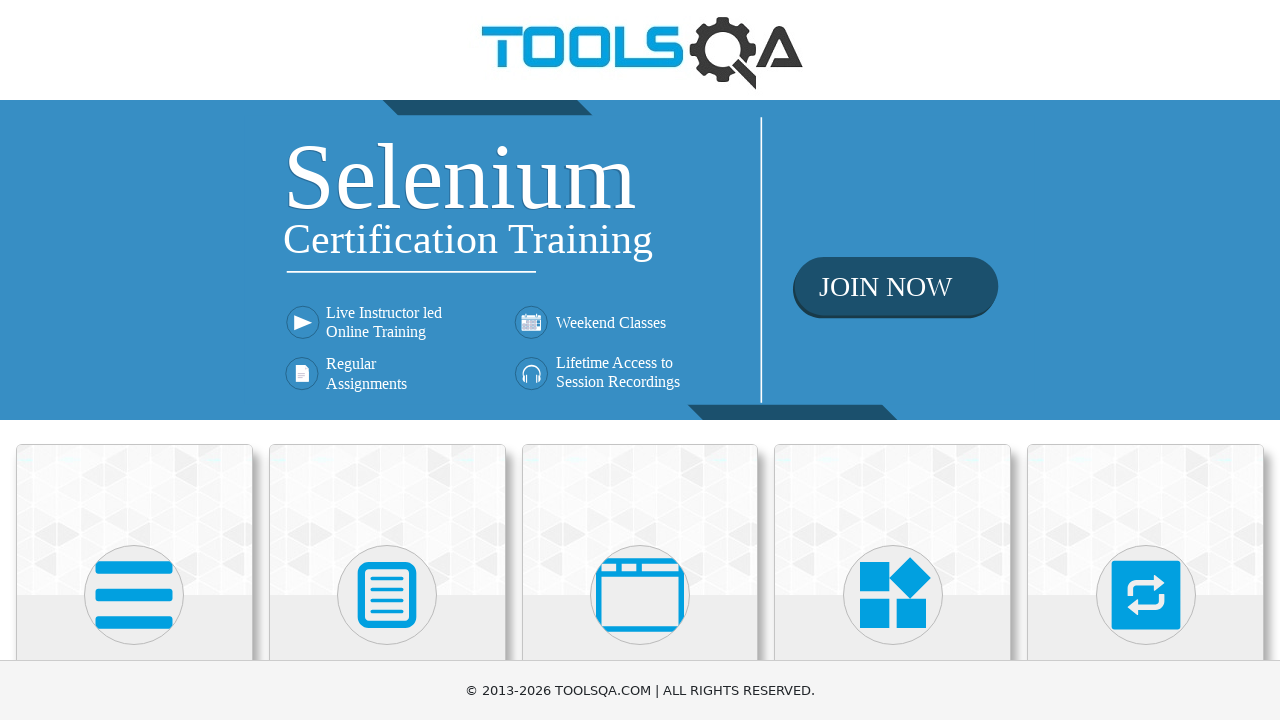

Clicked on Elements card at (134, 360) on div.card-body:has-text('Elements')
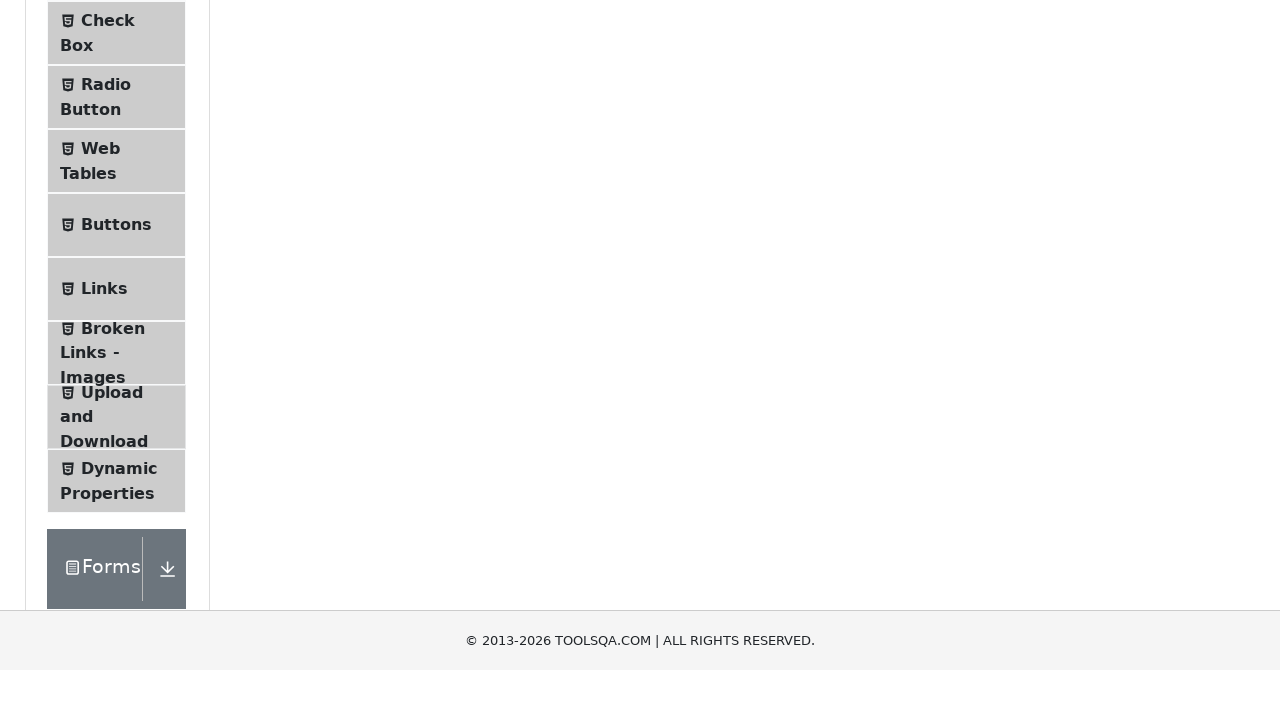

Clicked on Text Box option at (119, 261) on span:has-text('Text Box')
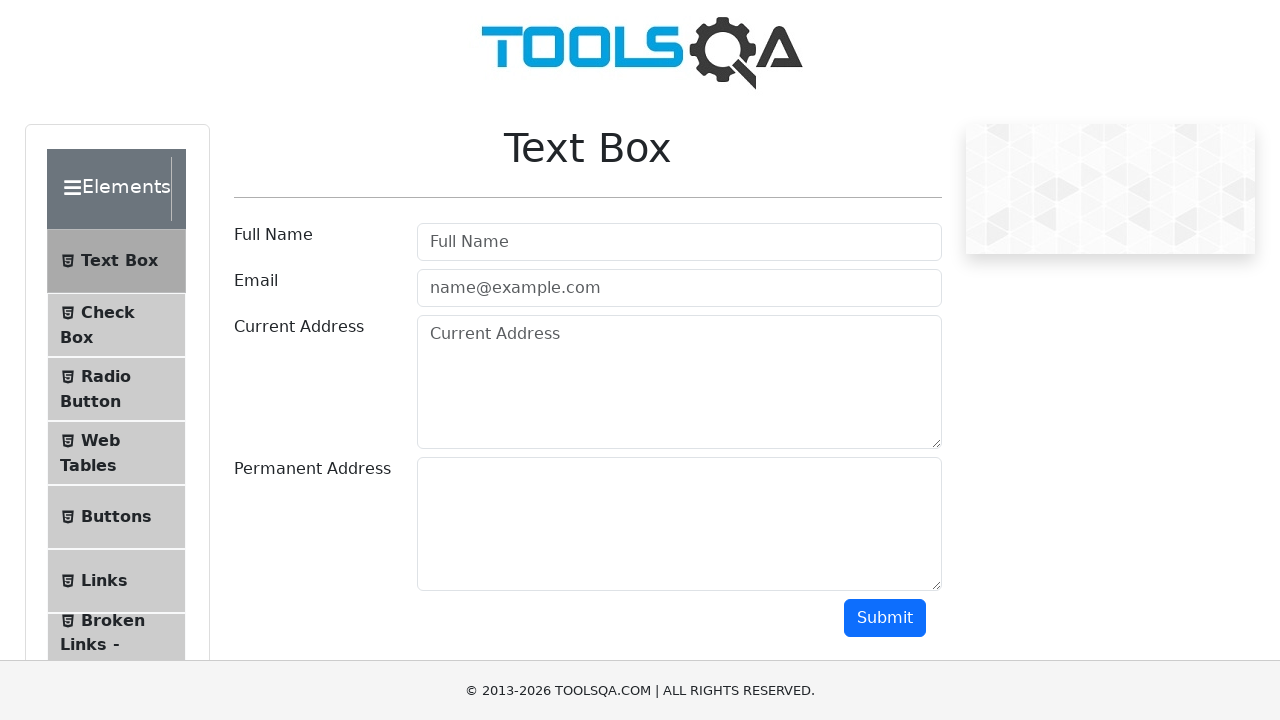

Filled in Full Name field with 'test1' on #userName
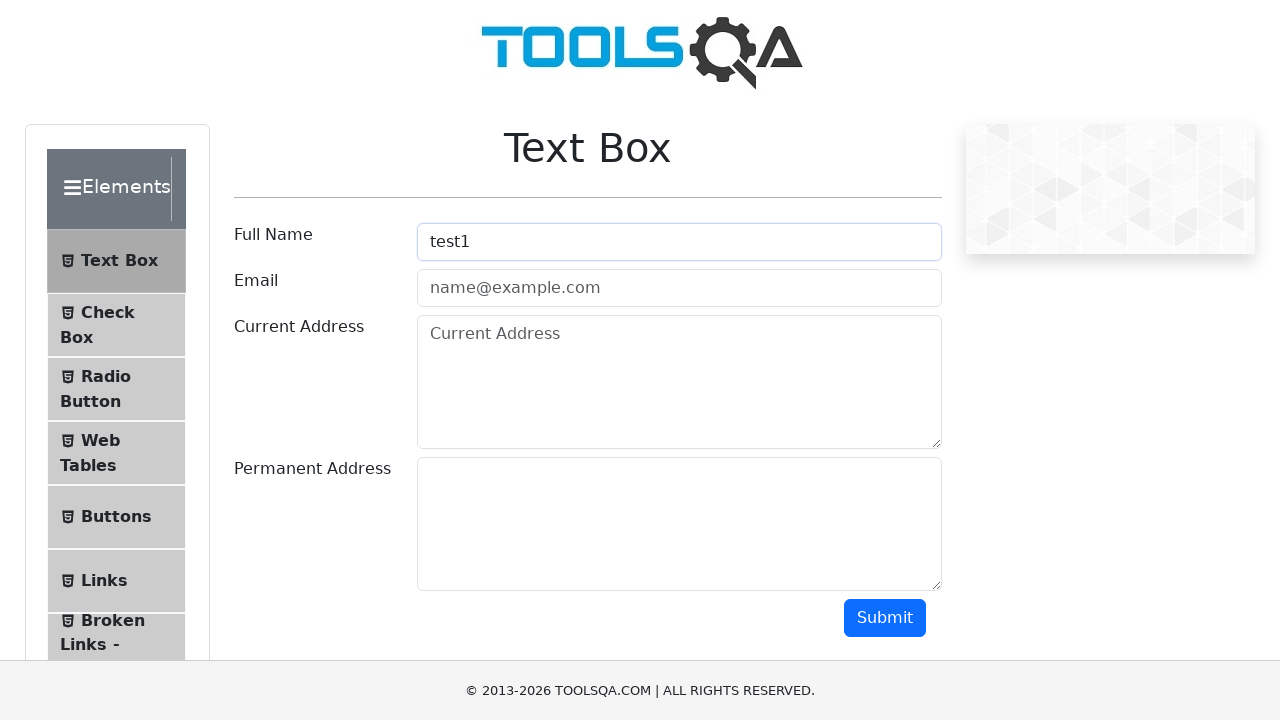

Filled in Email field with 'asdada@test.com' on #userEmail
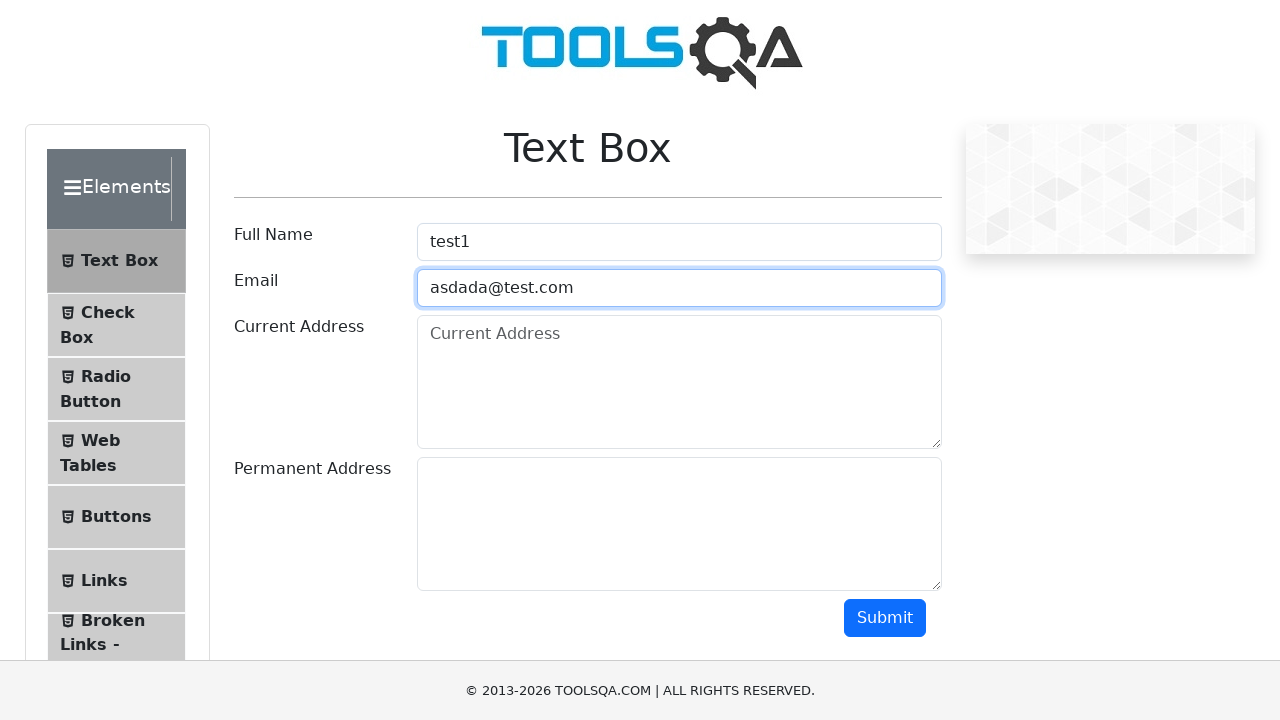

Filled in Current Address field with 'alkjsdblhbakjsdb test2' on #currentAddress
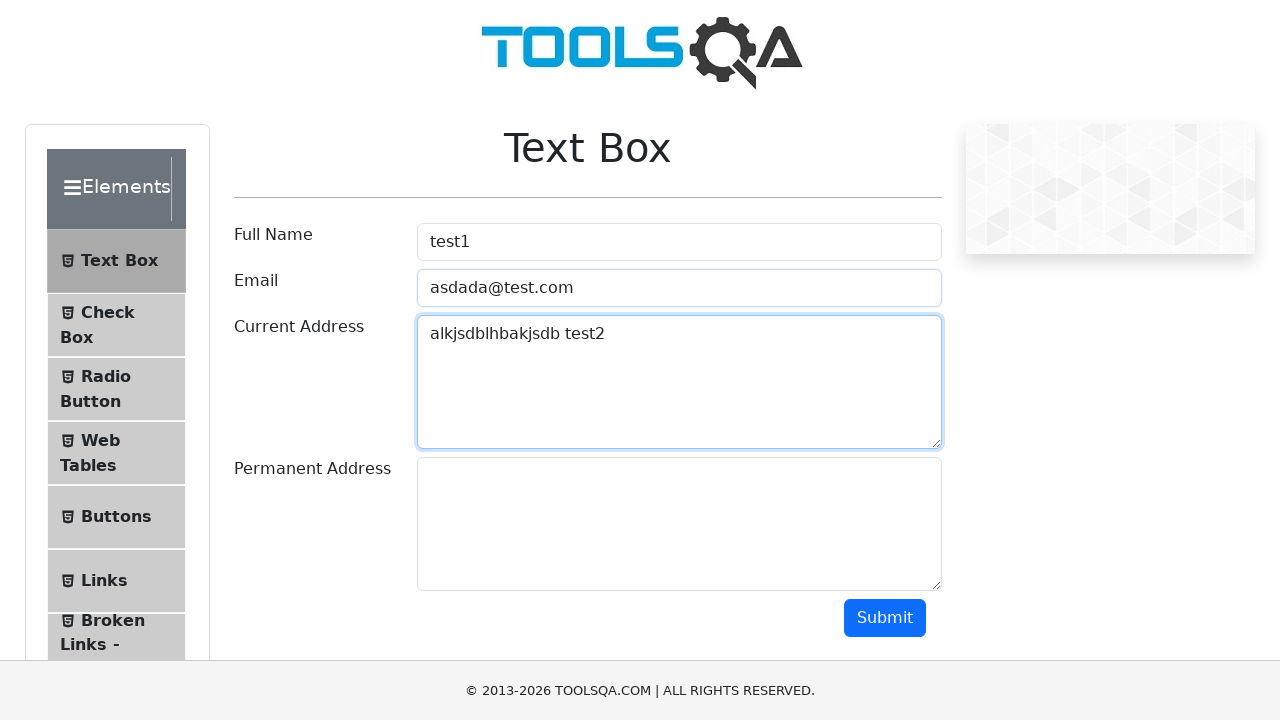

Filled in Permanent Address field with 'dir permanente' on #permanentAddress
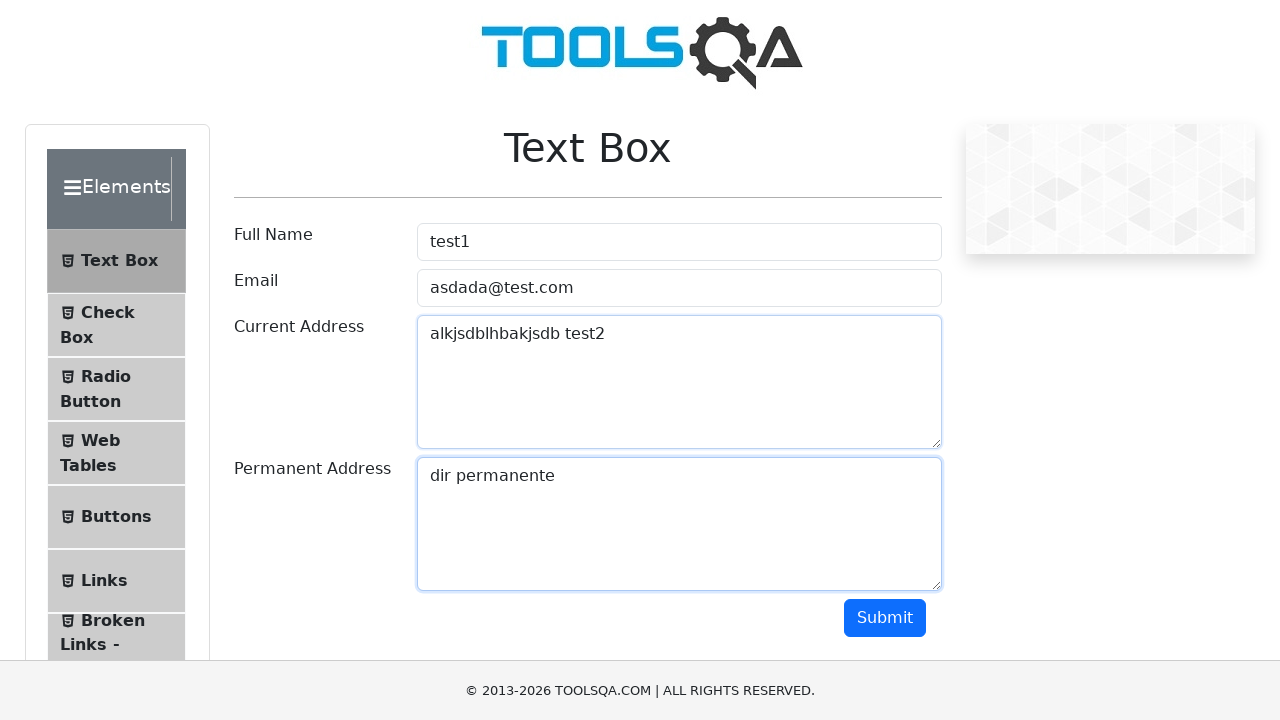

Clicked Submit button to submit form with valid email at (885, 618) on #submit
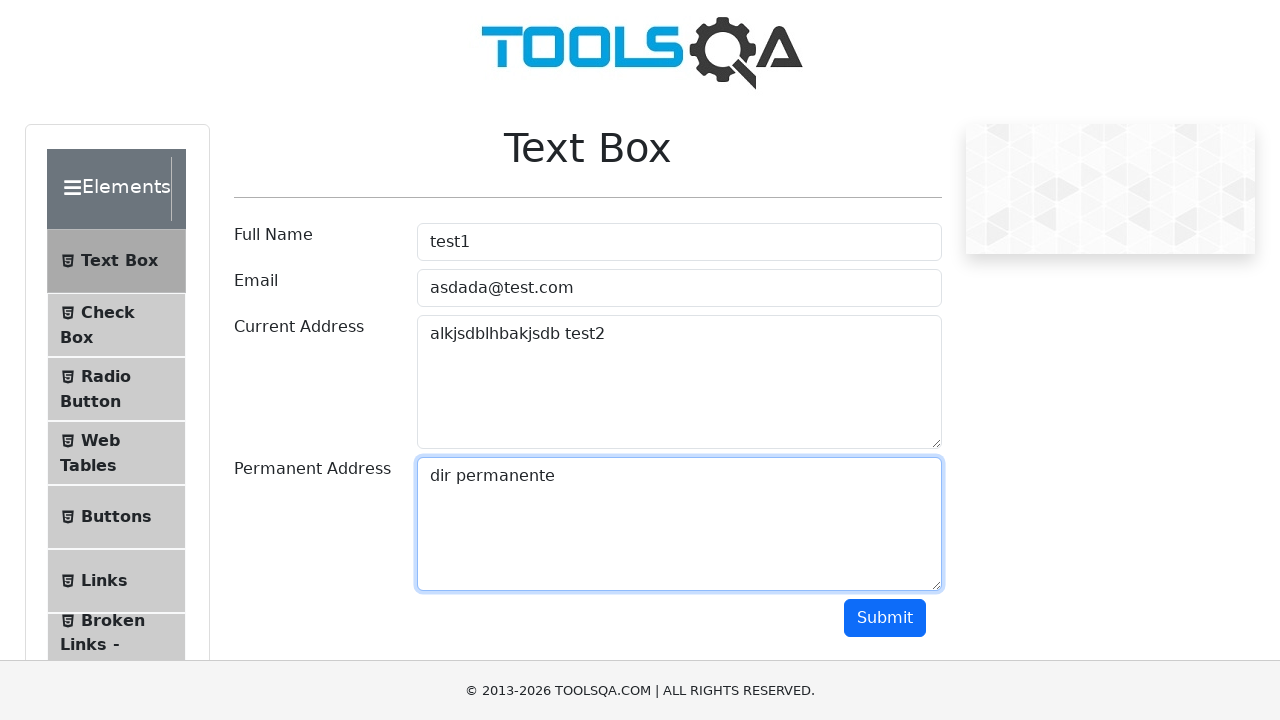

Verified output section with submitted data is displayed
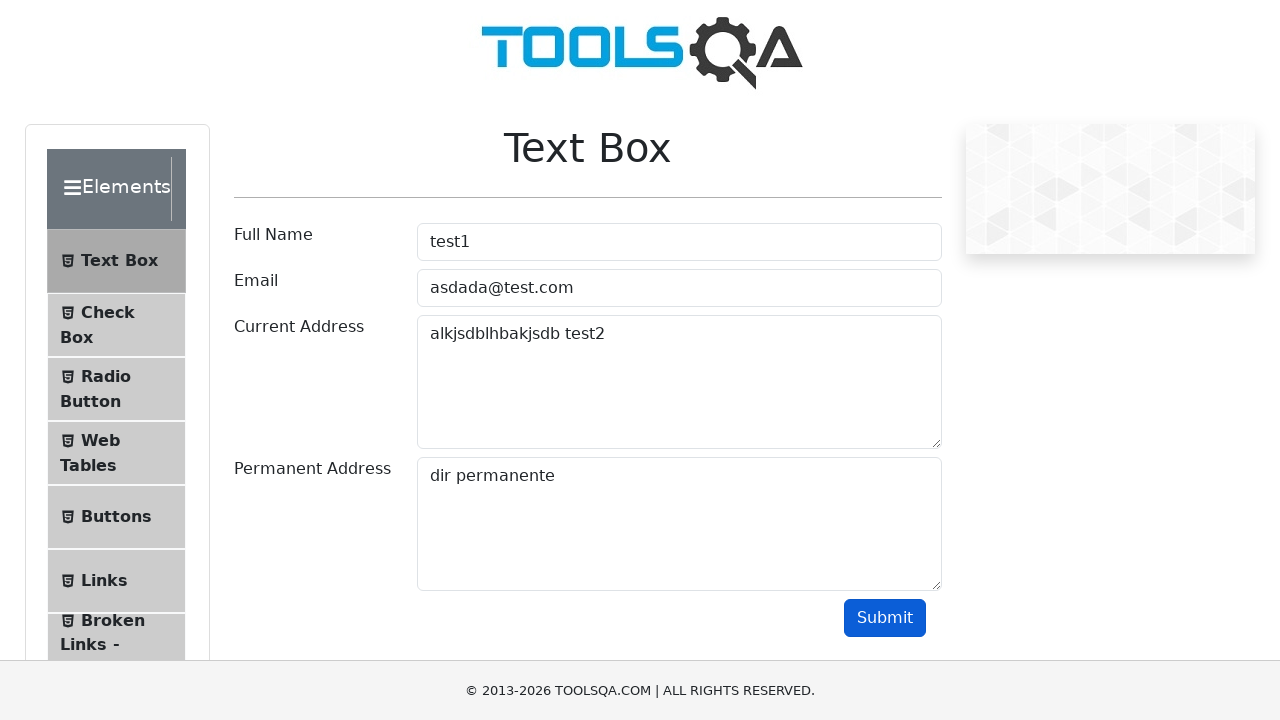

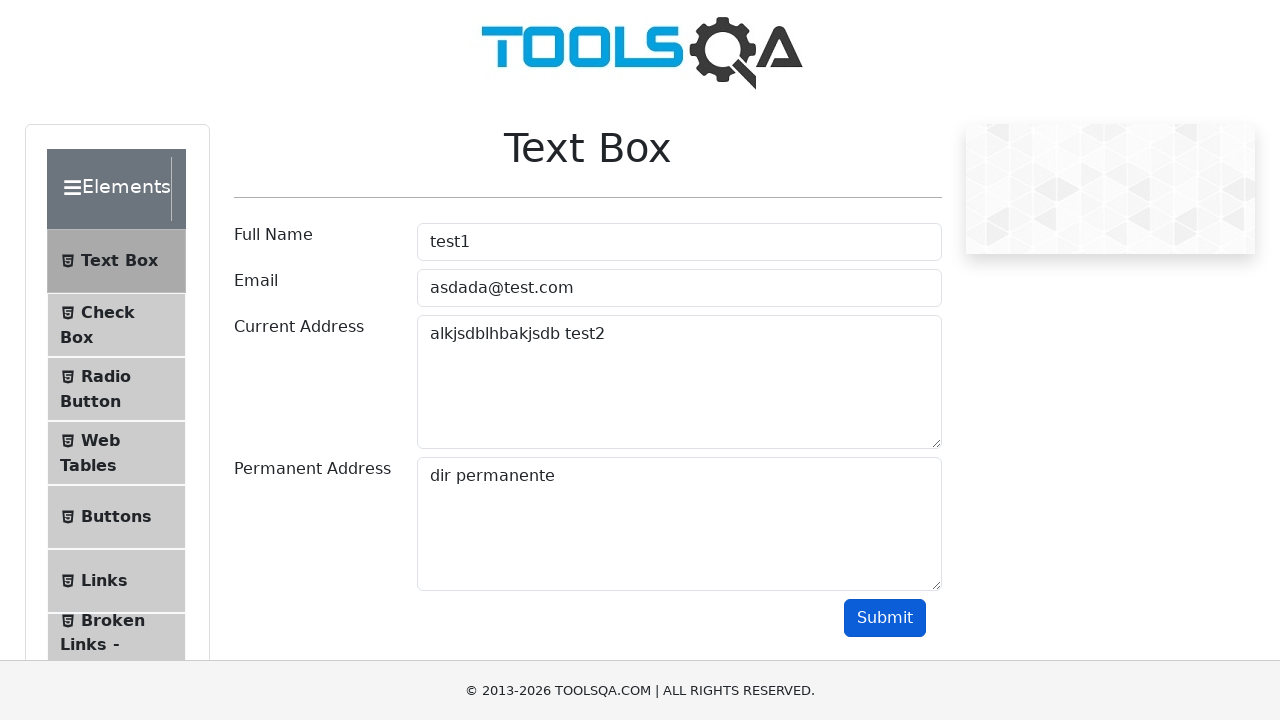